Tests drag and drop functionality on the jQuery UI droppable demo page by dragging a source element onto a target drop zone within an iframe

Starting URL: http://jqueryui.com/droppable/

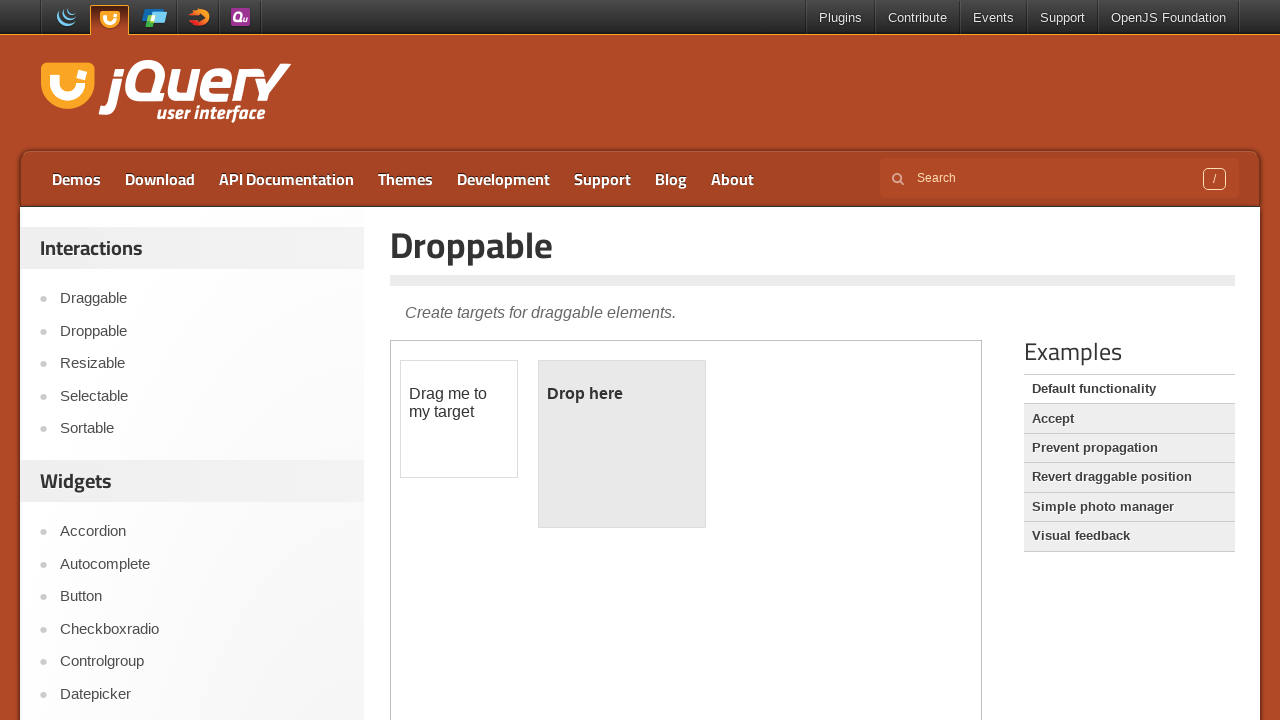

Navigated to jQuery UI droppable demo page
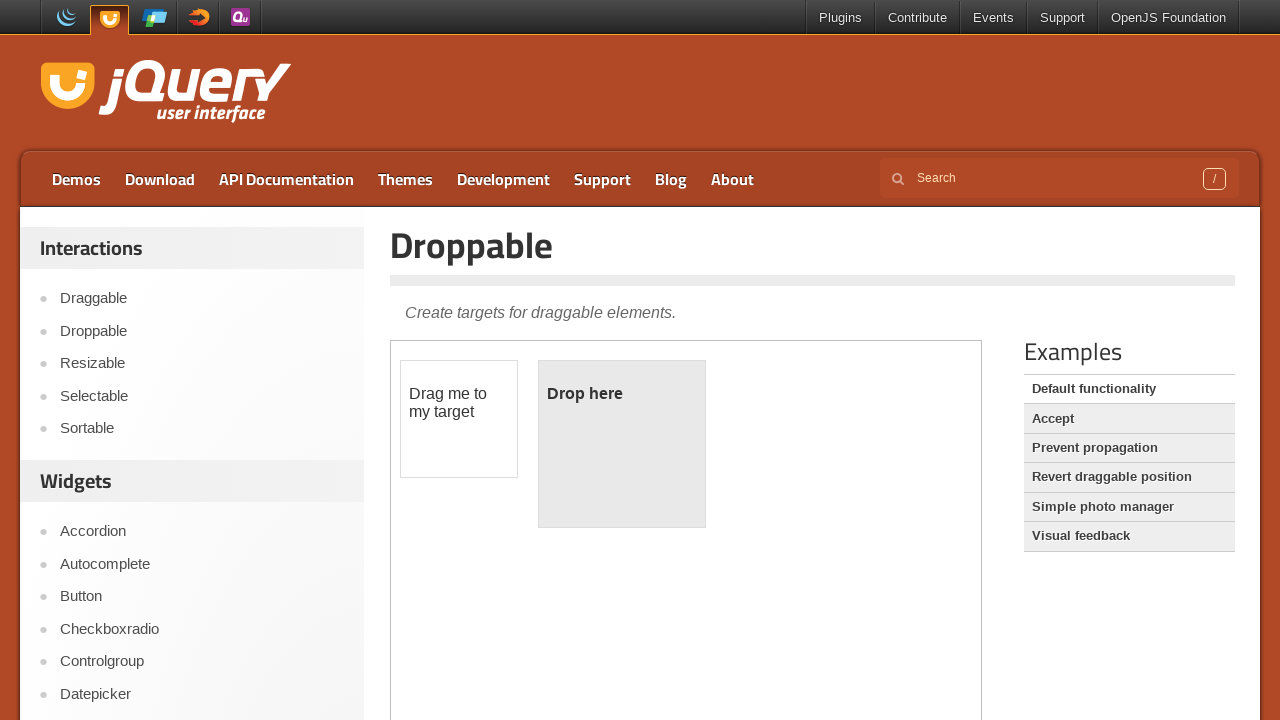

Located the iframe containing the drag and drop demo
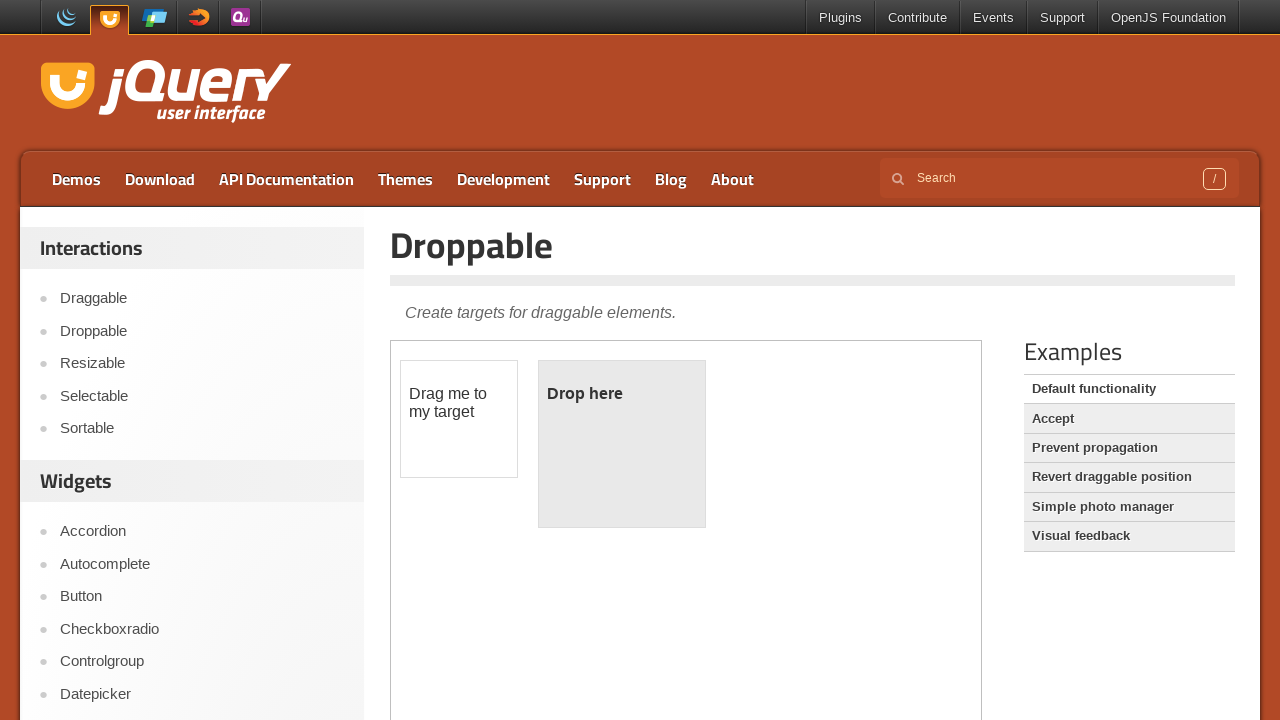

Located the draggable source element
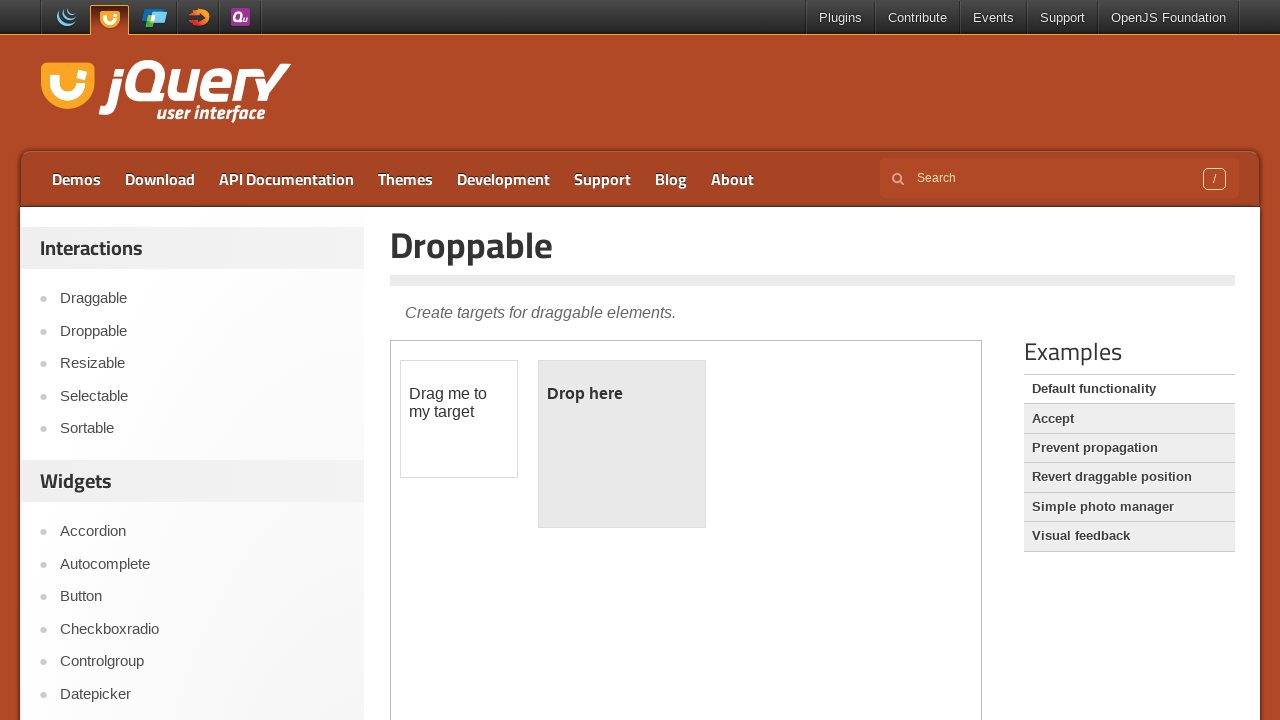

Located the droppable target element
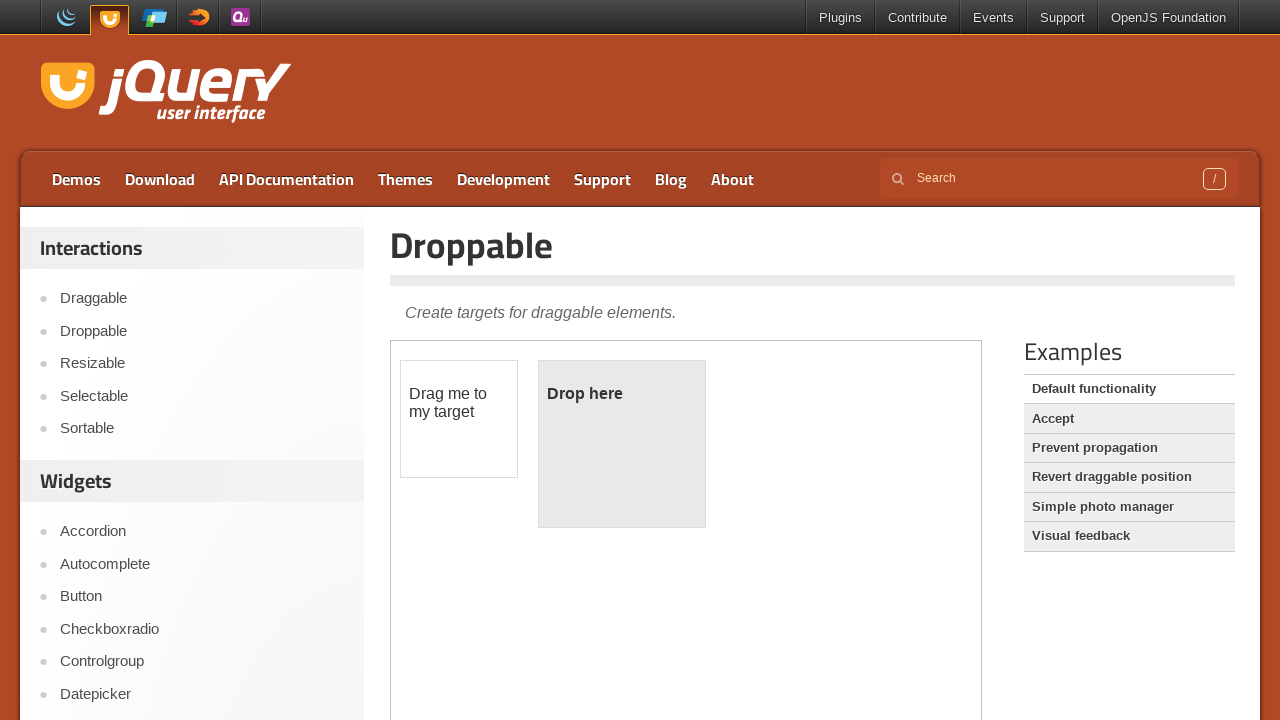

Dragged source element onto target drop zone at (622, 444)
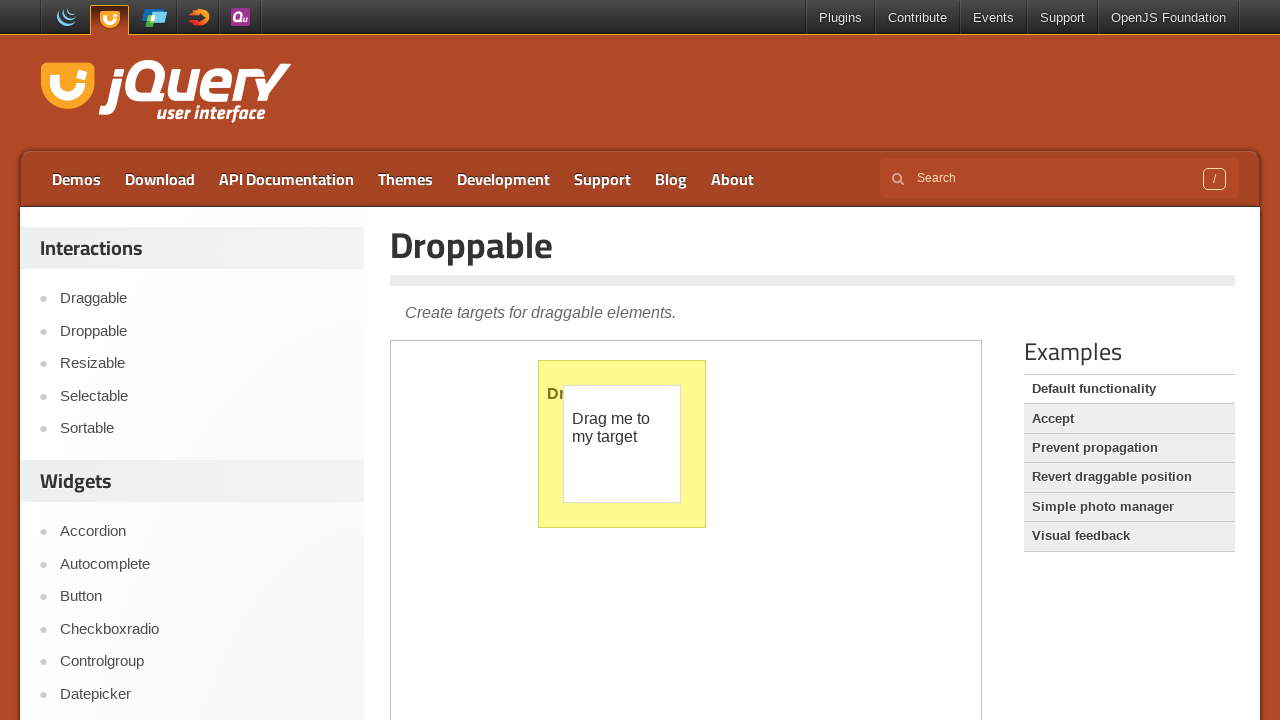

Waited 1 second for drag and drop action to complete
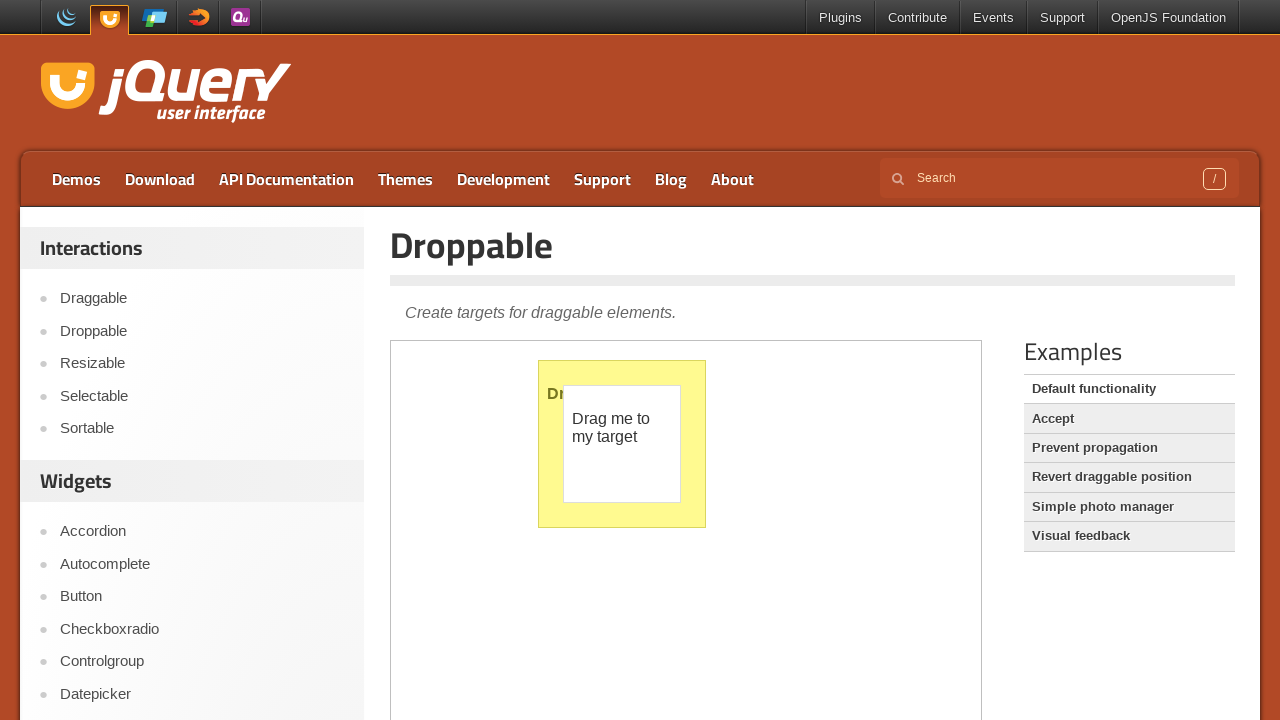

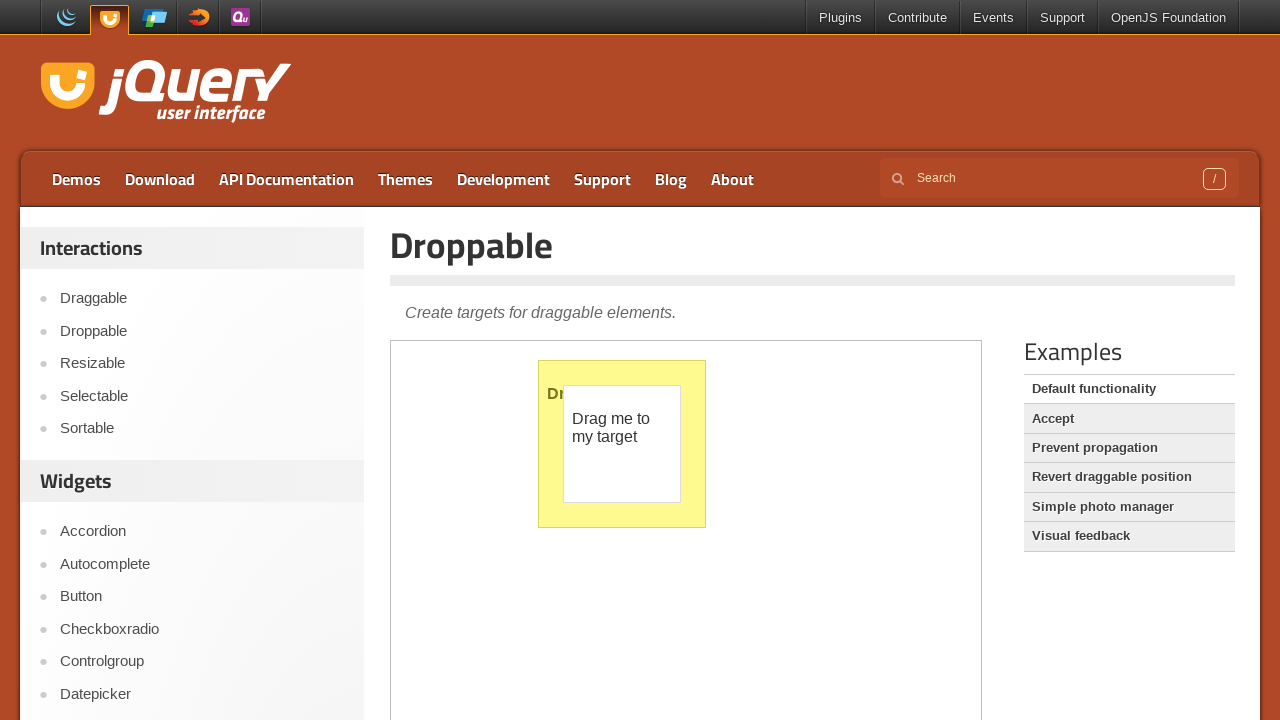